Tests manga chapter navigation by clicking through multiple chapters using the "NEXT CHAPTER" link until no more chapters are available.

Starting URL: https://readmanganato.com/manga-db980758/chapter-157

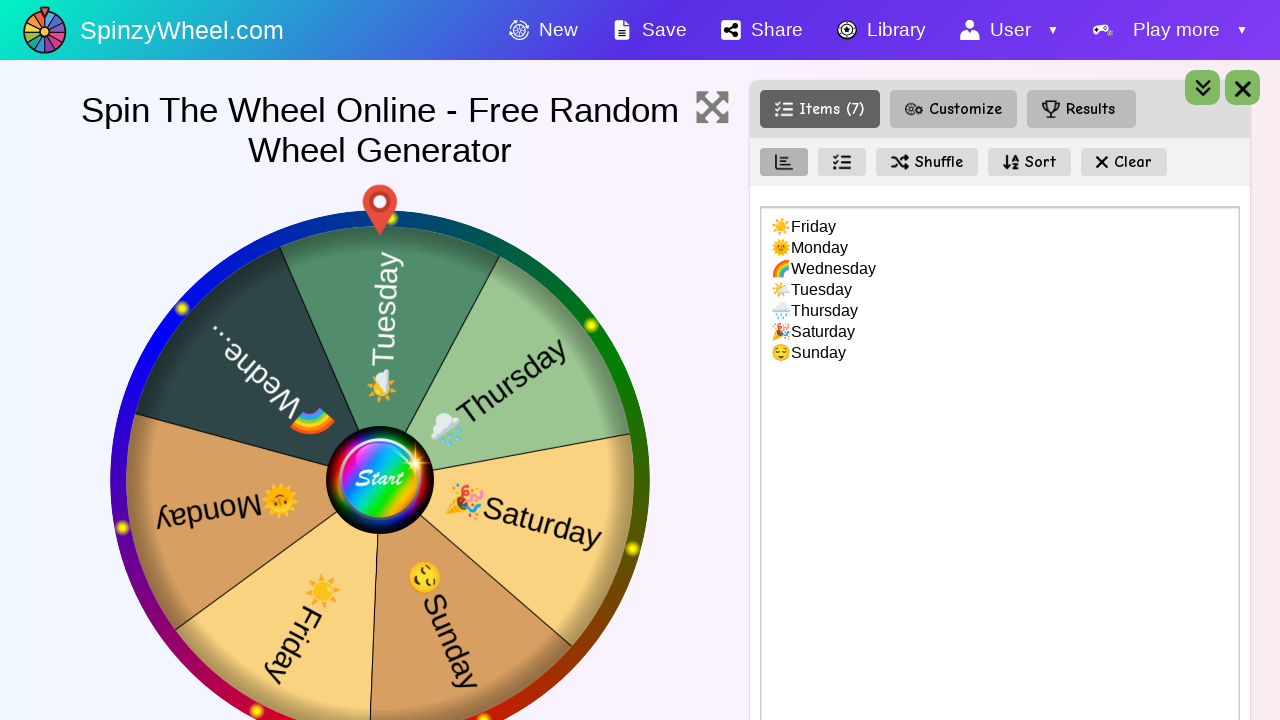

Waited for images to load on manga chapter page
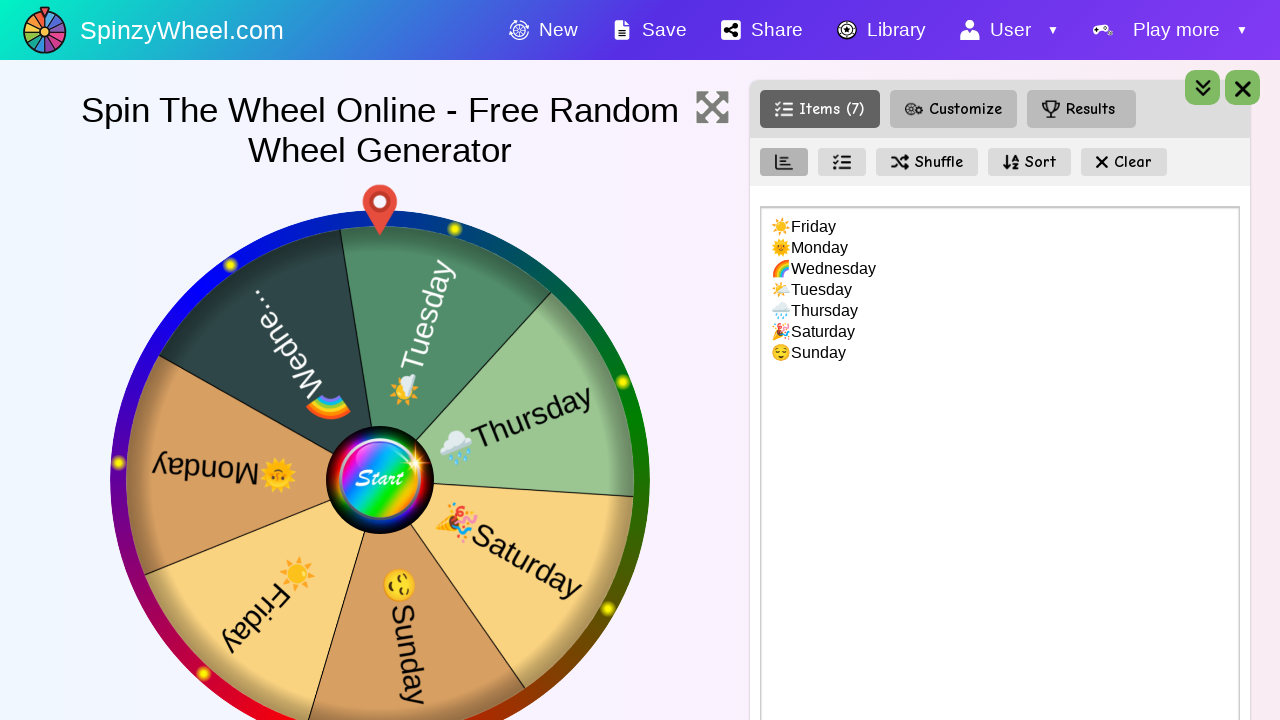

No more chapters available - NEXT CHAPTER button not found
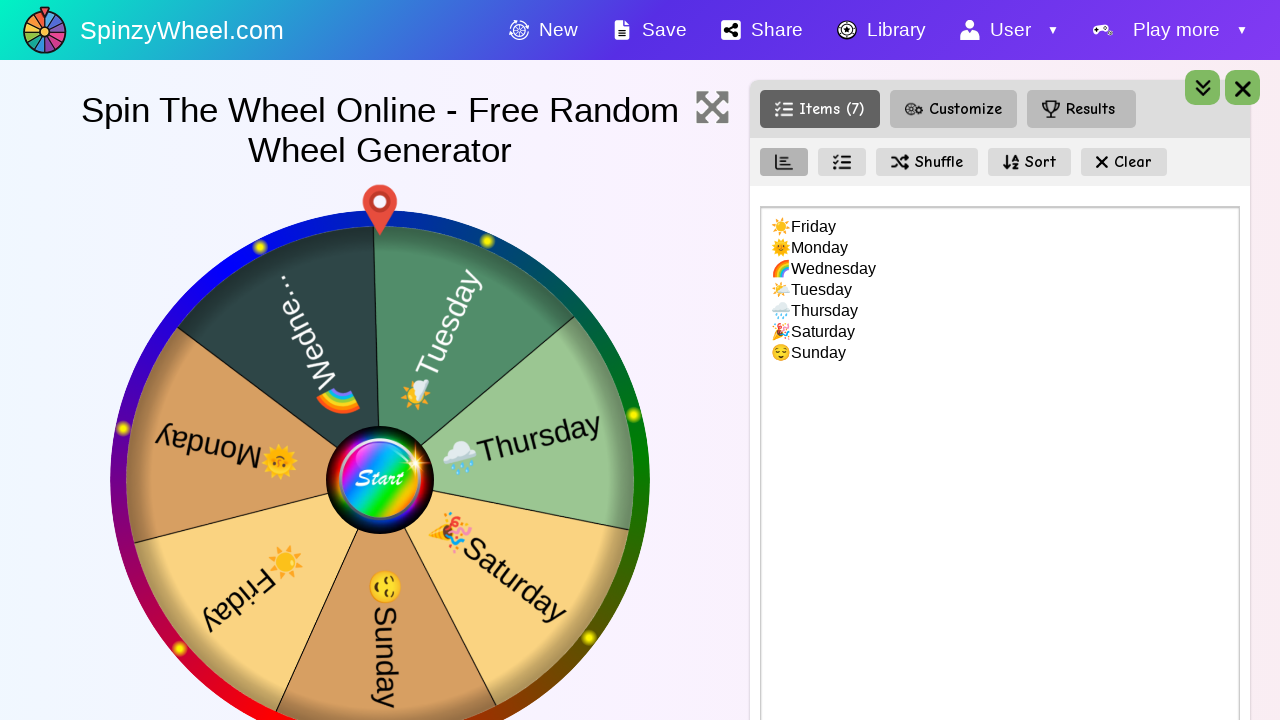

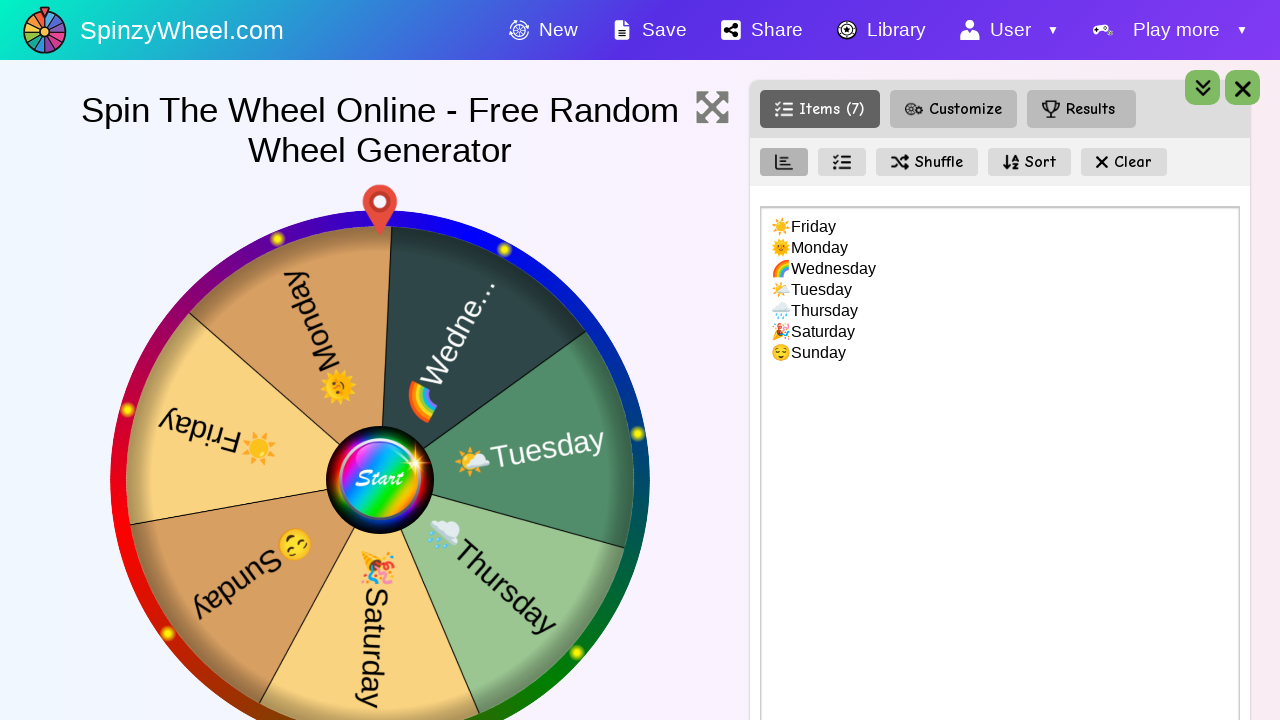